Tests company registration form by filling in coordinator details including name, email, CPF, phone, type, username and password, then submits the form and verifies redirect to login page

Starting URL: https://sistema-estagio.vercel.app

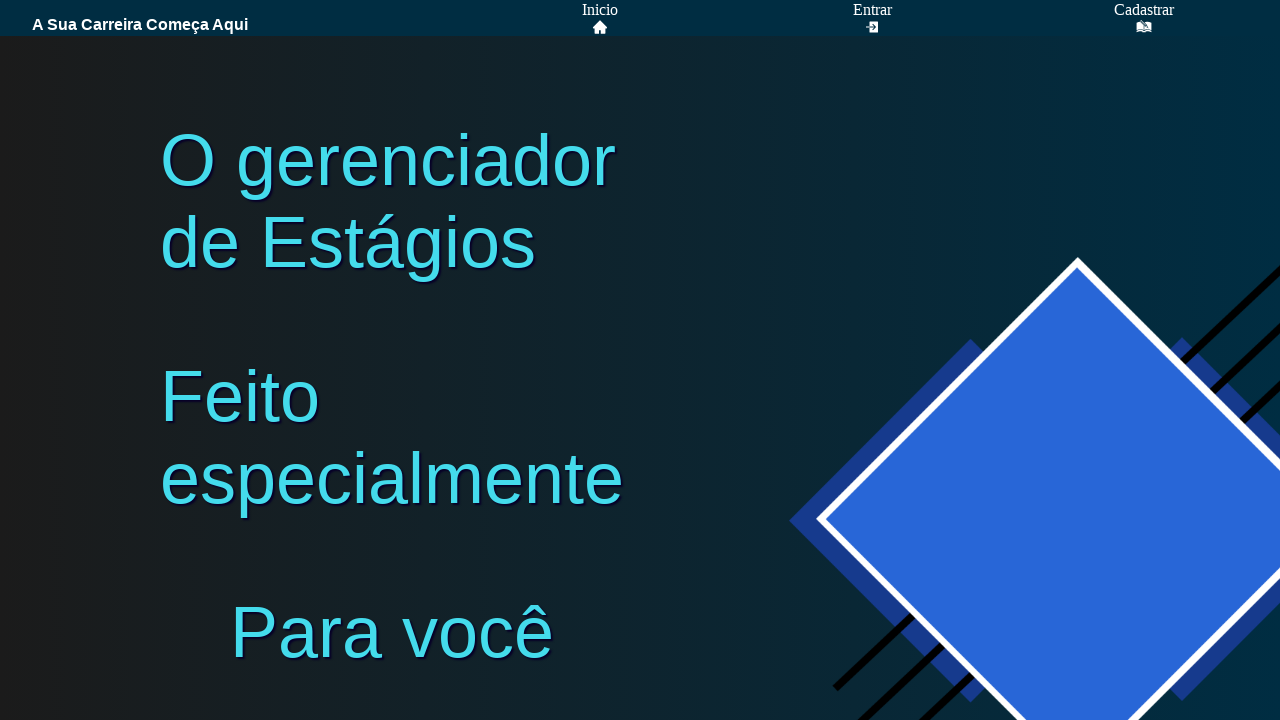

Clicked register button in navigation at (1144, 10) on xpath=/html/body/div/div/div/nav/div[2]/div[3]/a
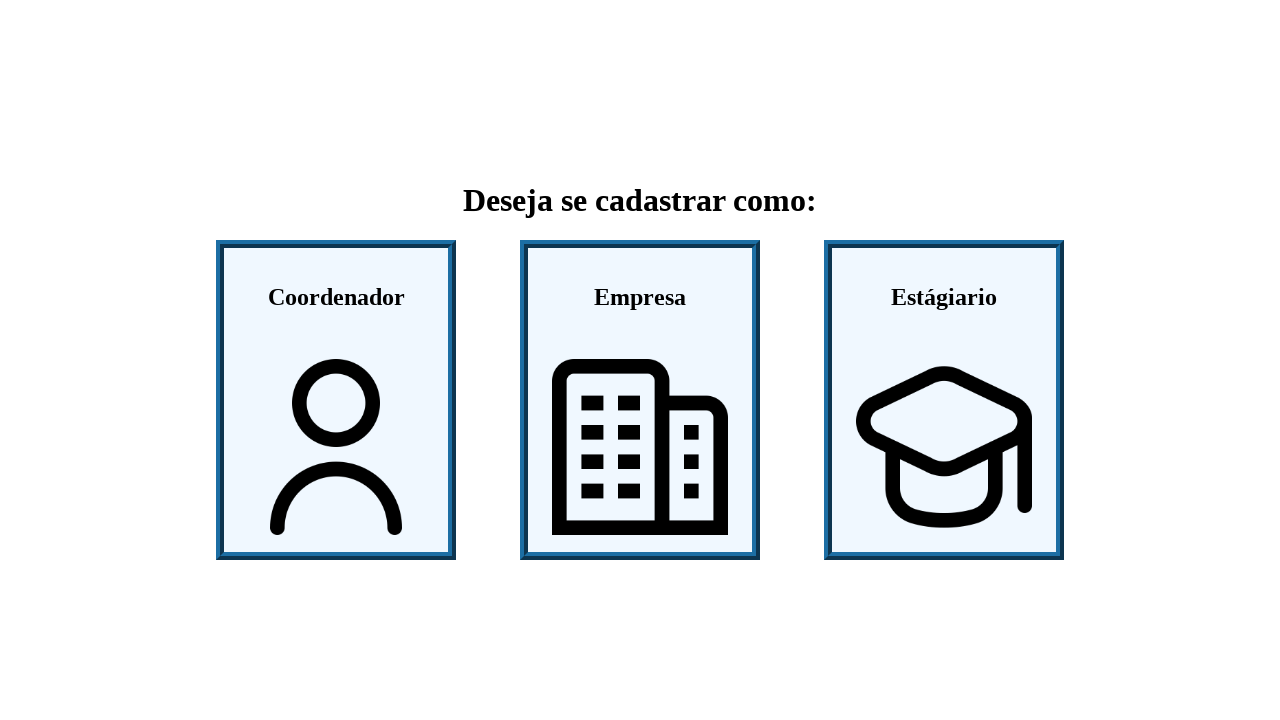

Clicked company registration option at (640, 400) on xpath=/html/body/div/div/div/div/div[2]/a/div
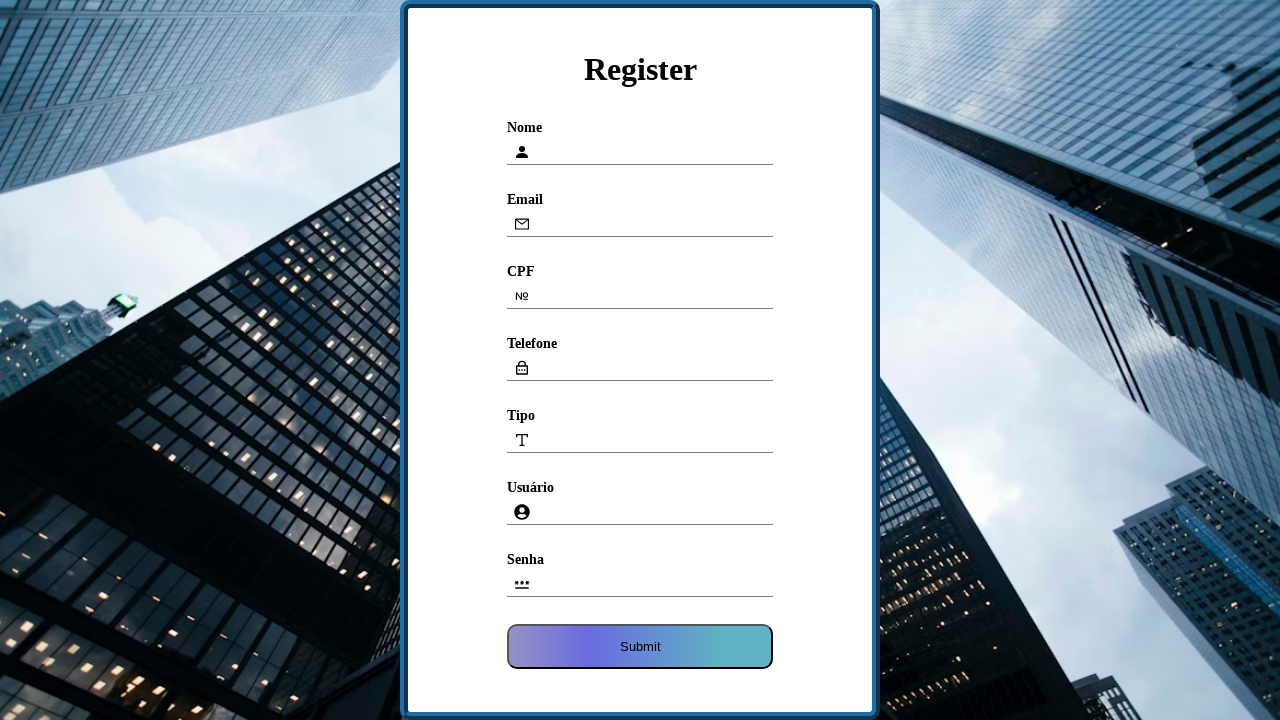

Filled coordinator name field with 'Testador' on input[name='nome']
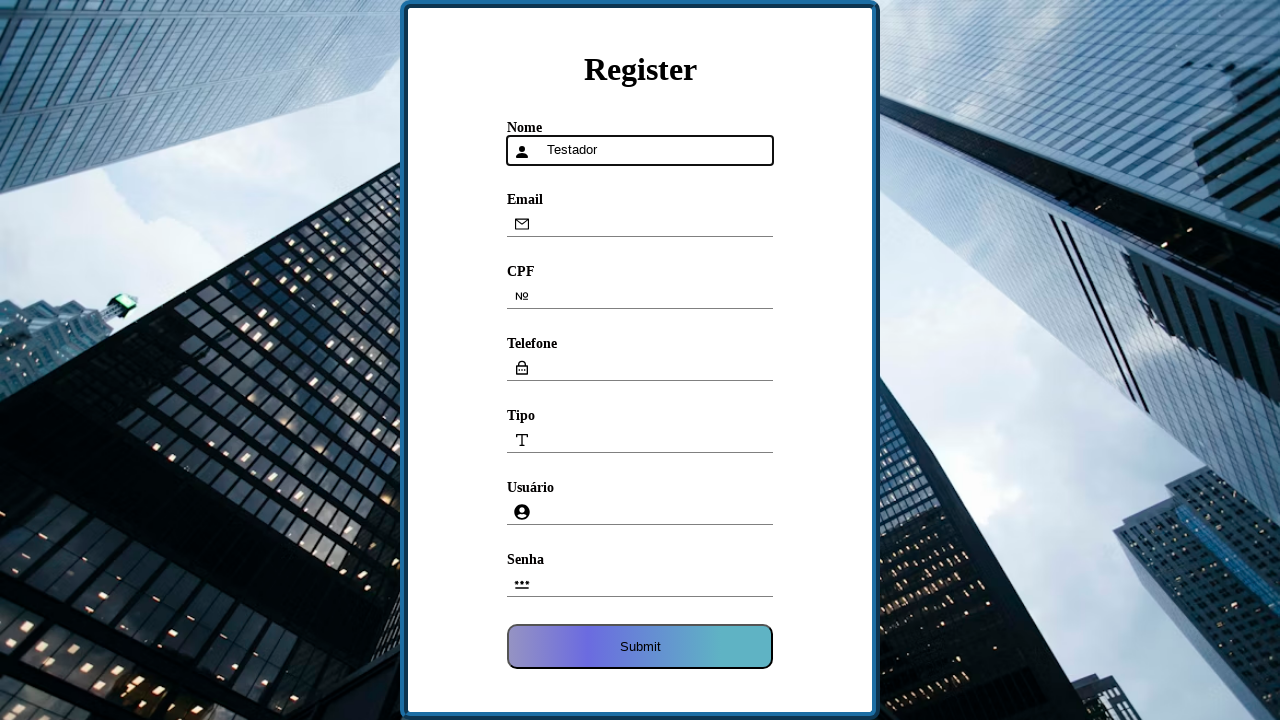

Filled email field with 'Testador@me.com' on input[name='email']
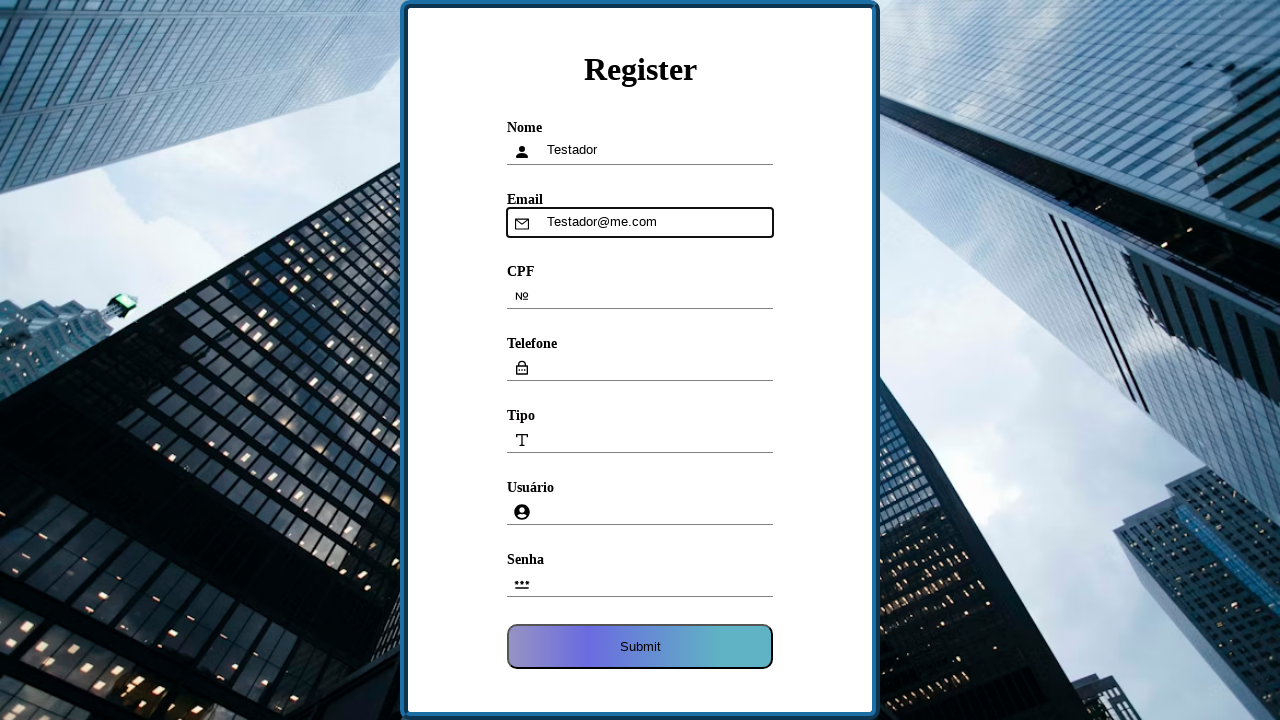

Filled CPF field with '12345678910' on input[name='cpf']
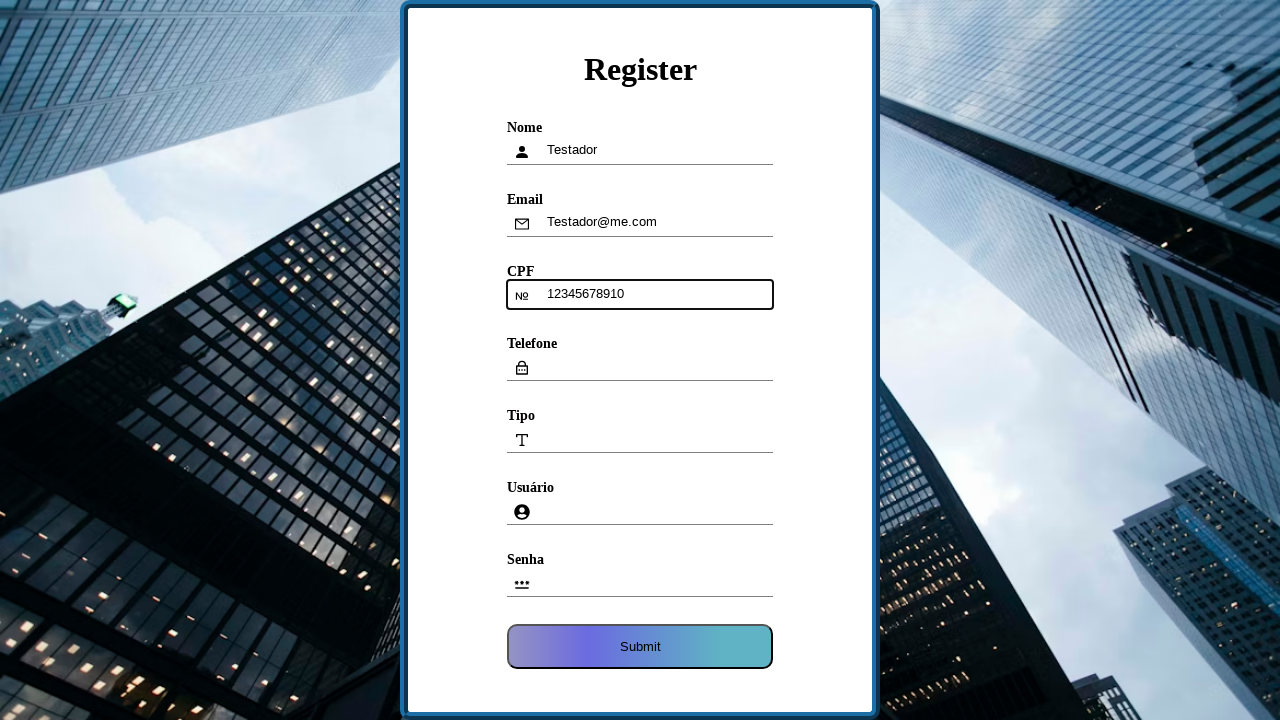

Filled phone field with '940028922' on input[name='telefone']
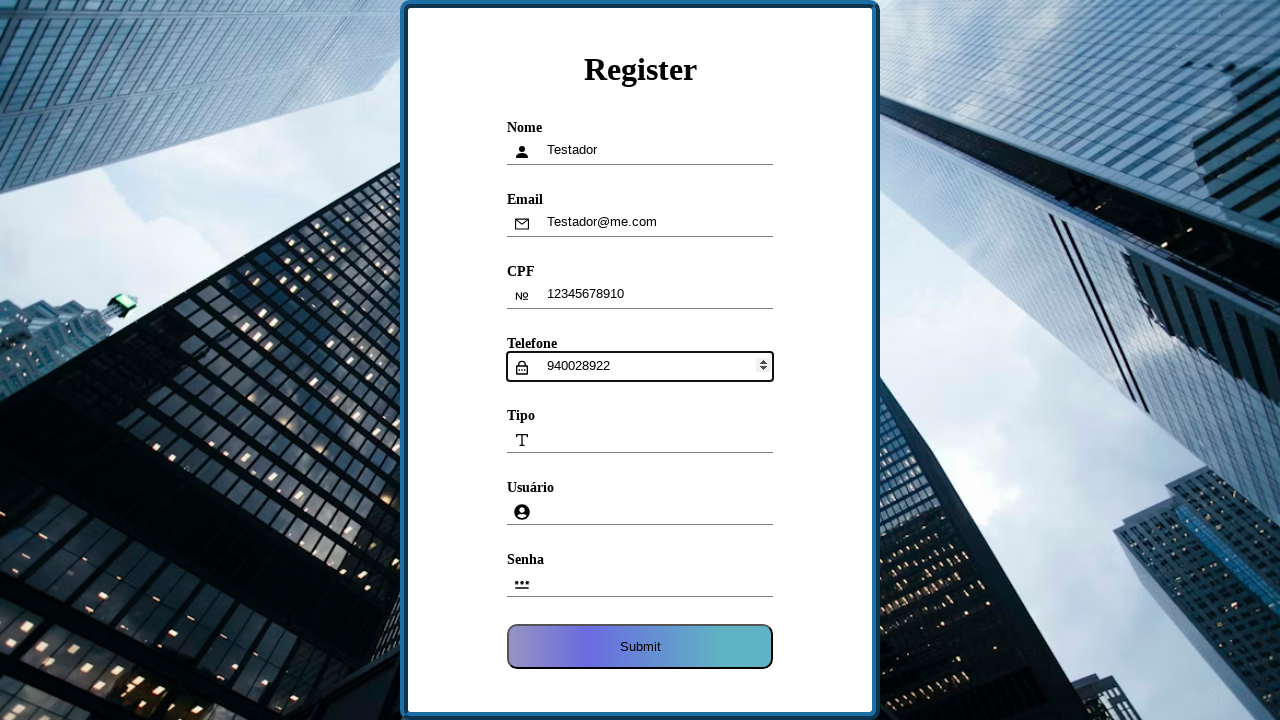

Filled coordinator type field with 'testador' on input[name='tipo']
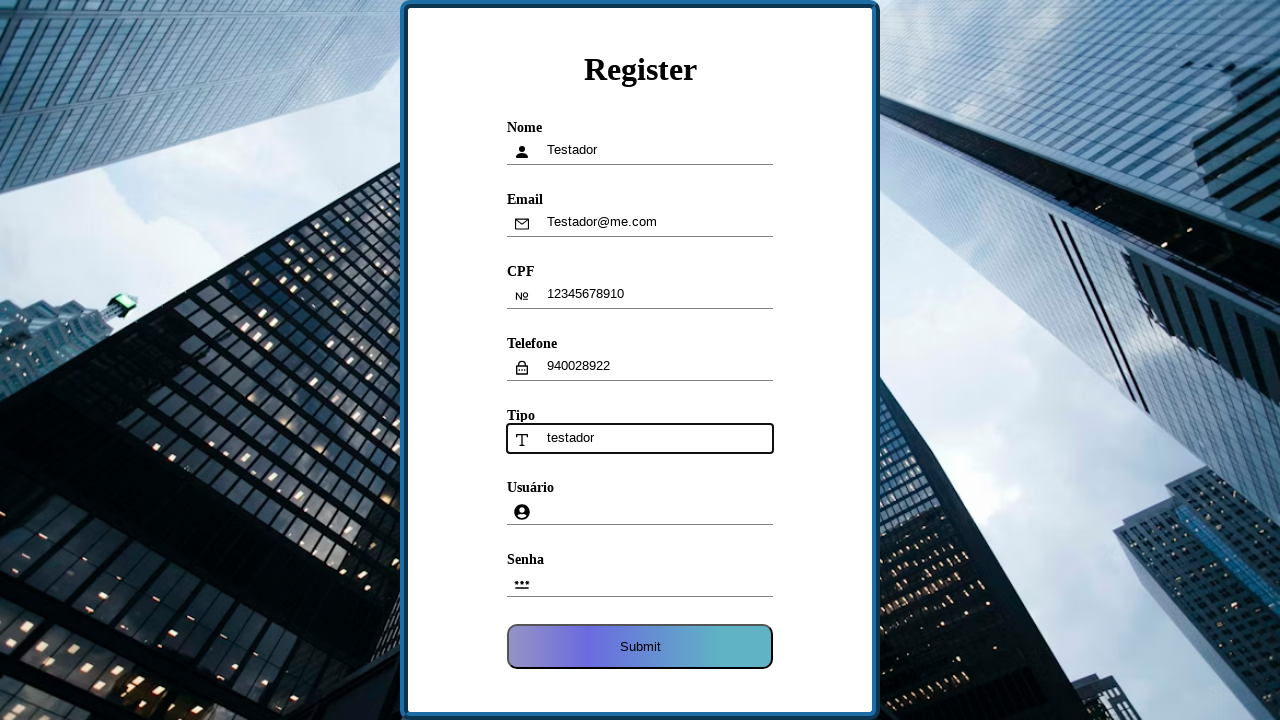

Filled username field with 'TesteEmpresa' on input[name='usuario']
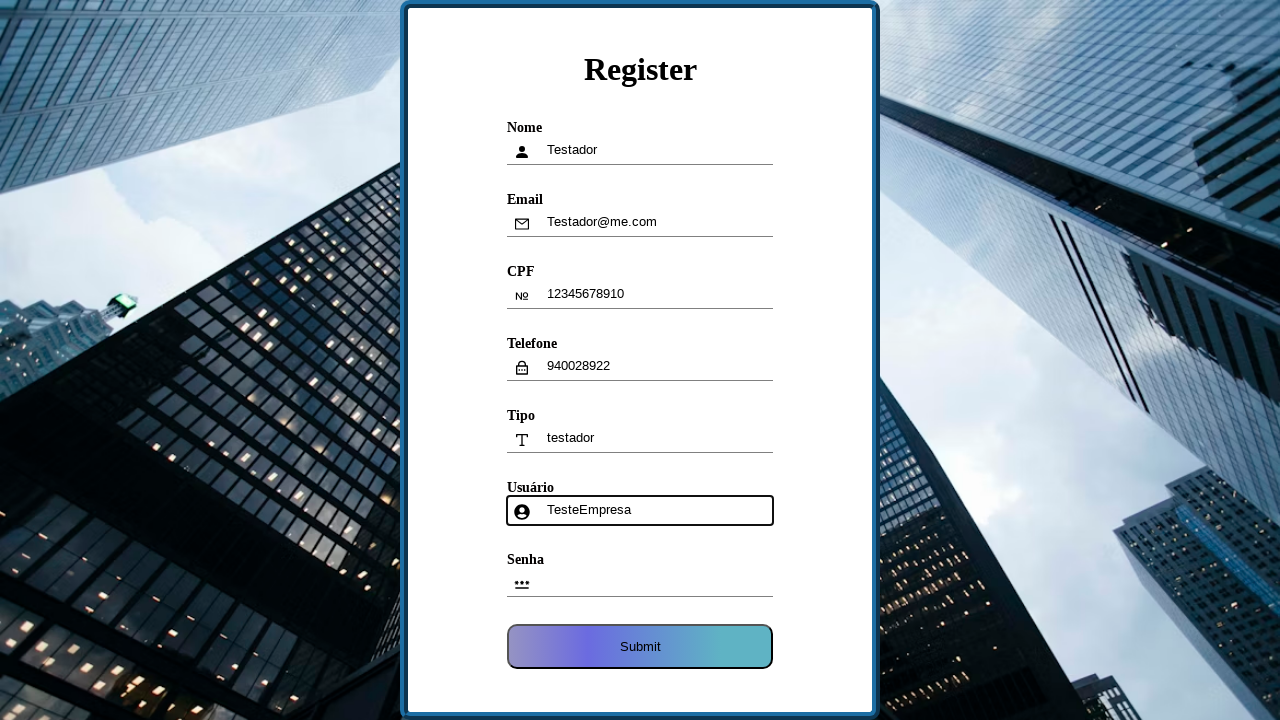

Filled password field with 'TesteEmp123' on input[name='senha']
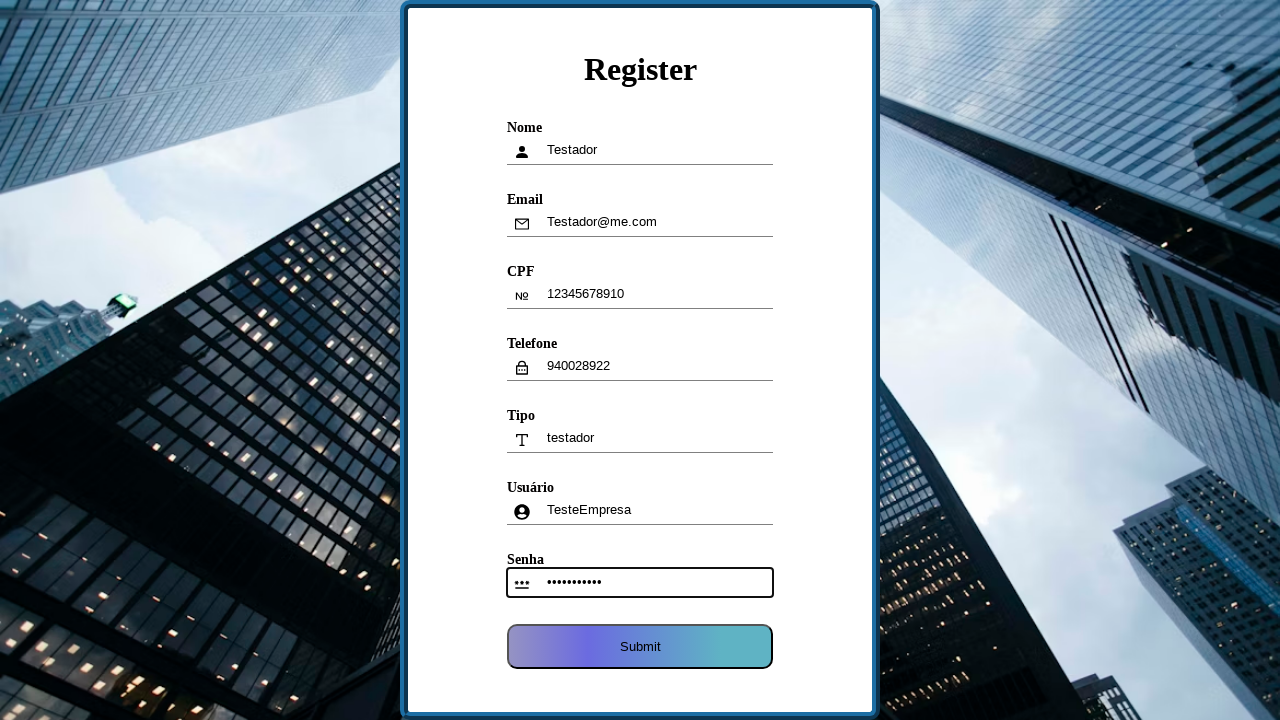

Clicked submit button to register company at (640, 646) on [name='submit']
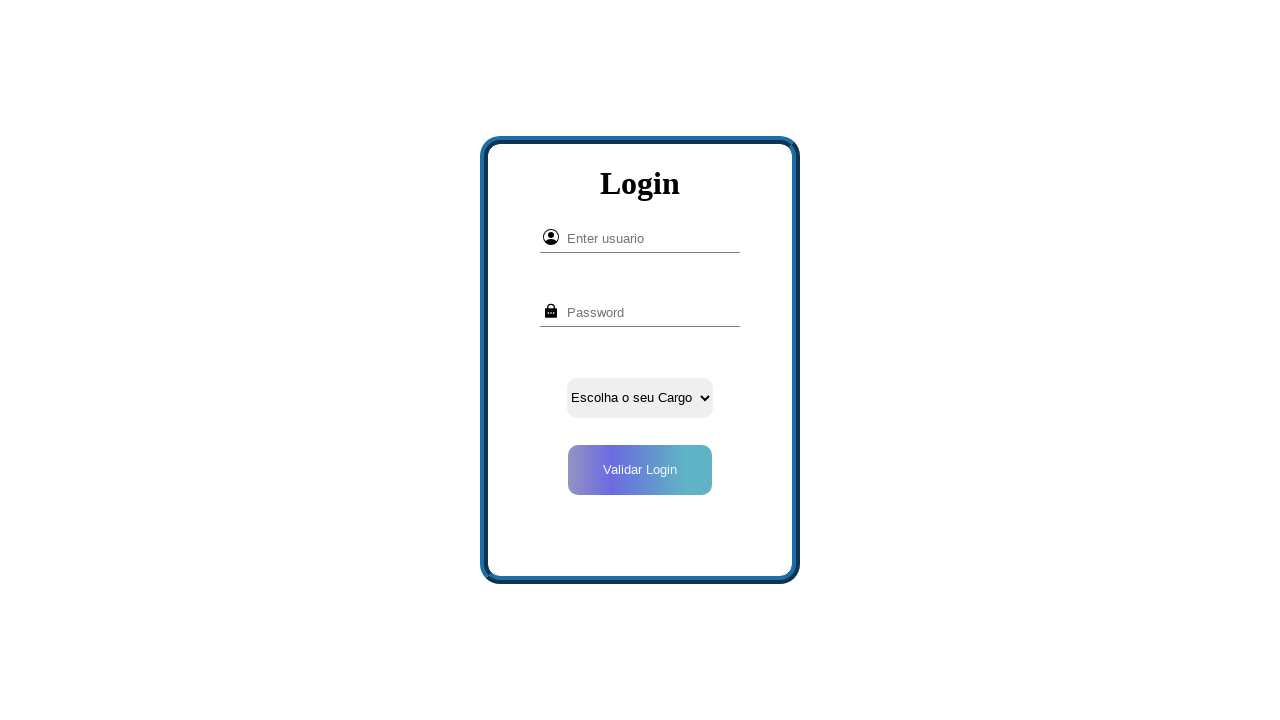

Verified redirect to login page with email input field present
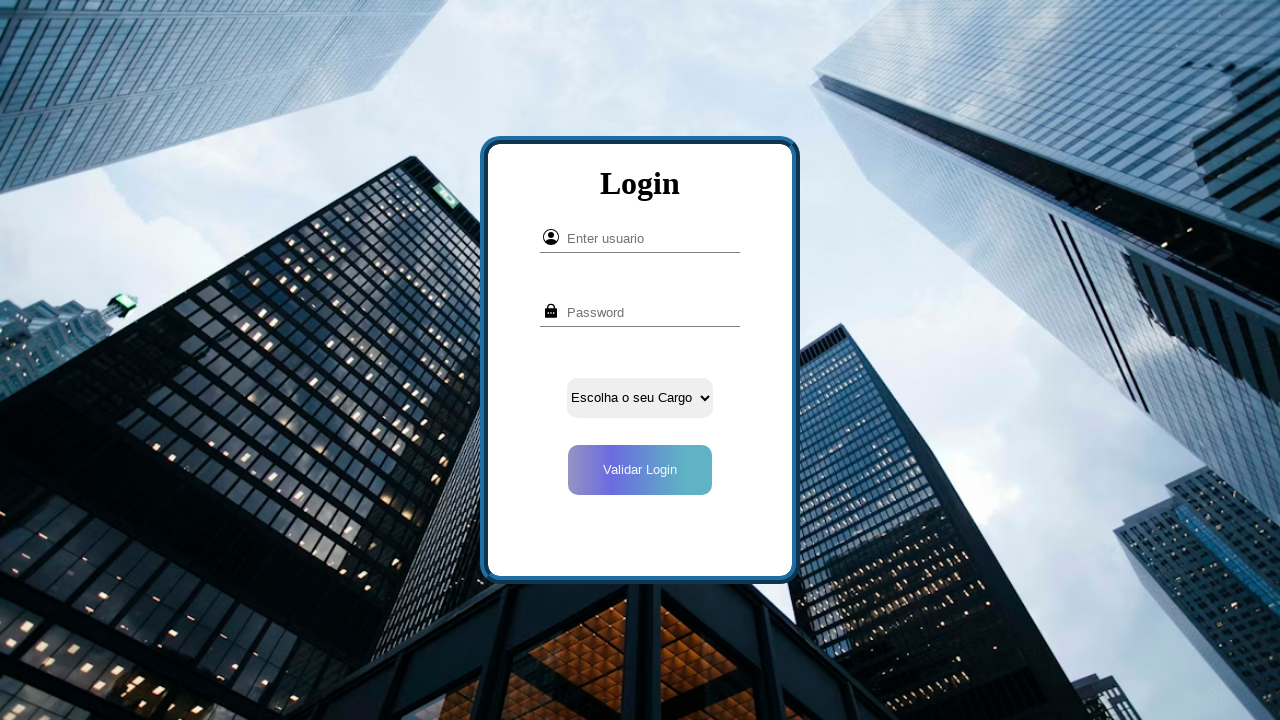

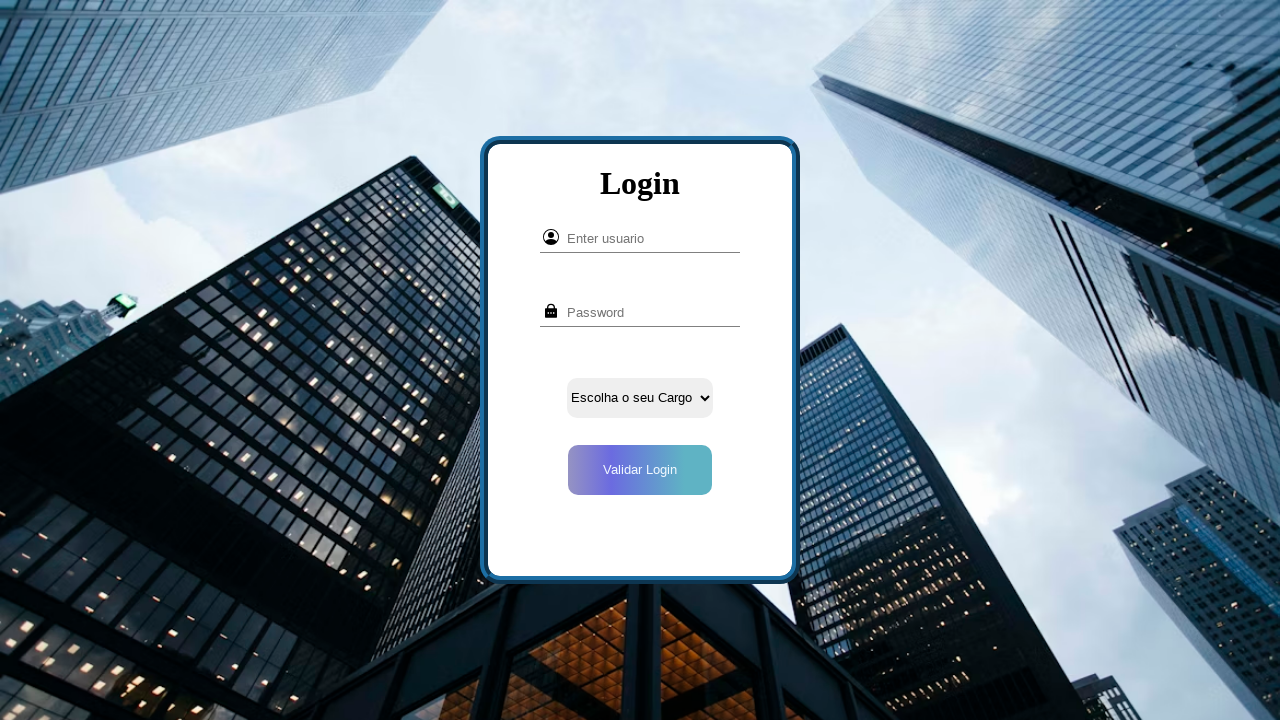